Tests navigation functionality on a personal portfolio website by clicking through various sections including GitHub link, technical skills, experience, education, hobbies, and the burger menu.

Starting URL: https://marcio.vercel.app/

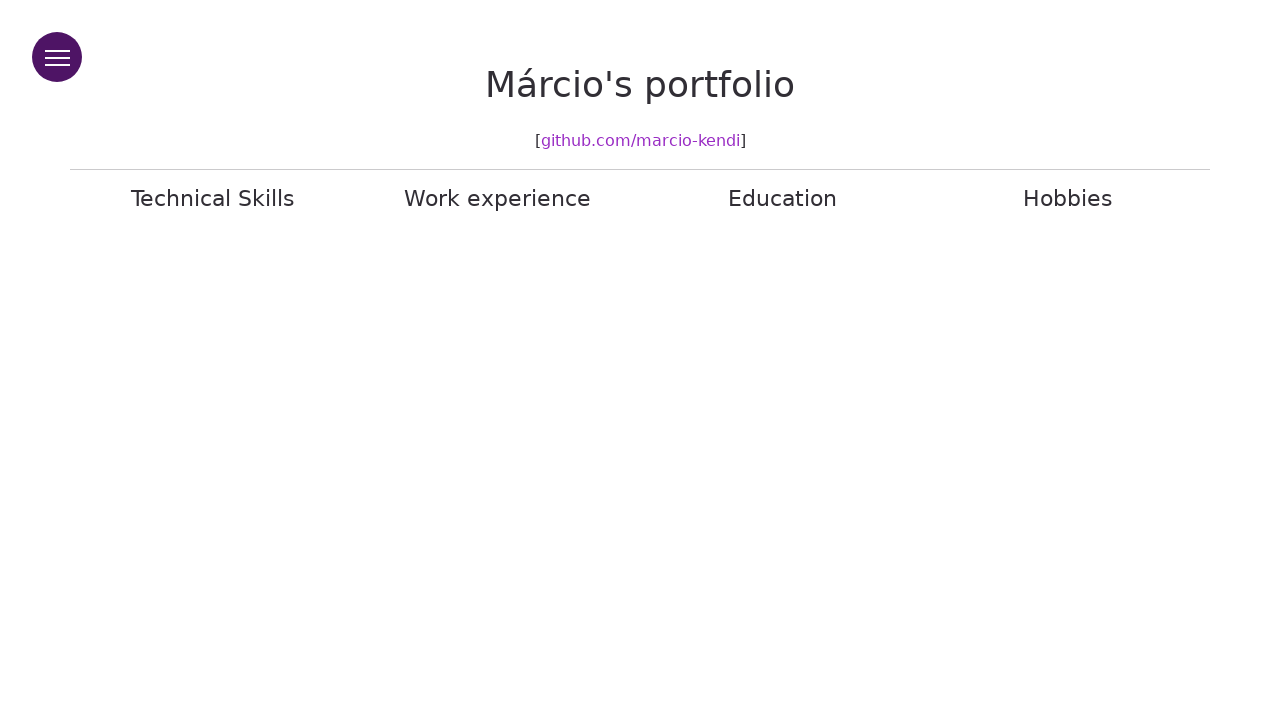

Clicked on GitHub link at (640, 141) on #homeGithub
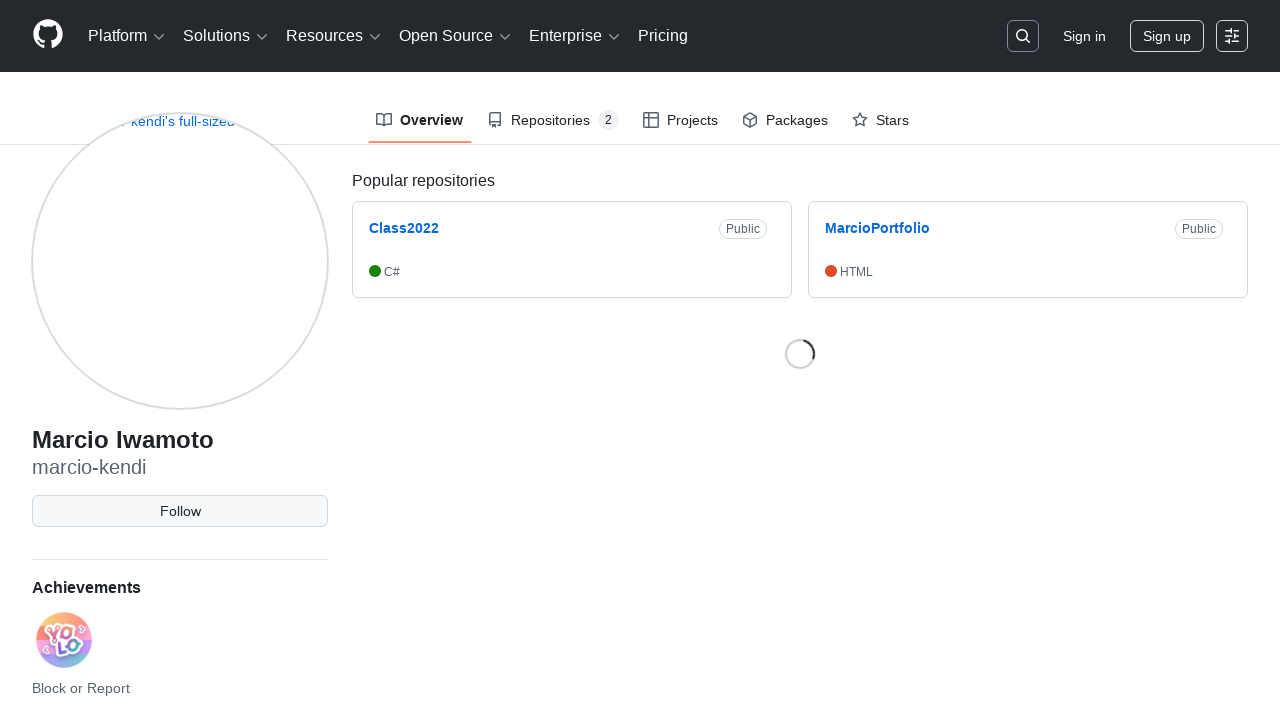

Navigated back to portfolio homepage
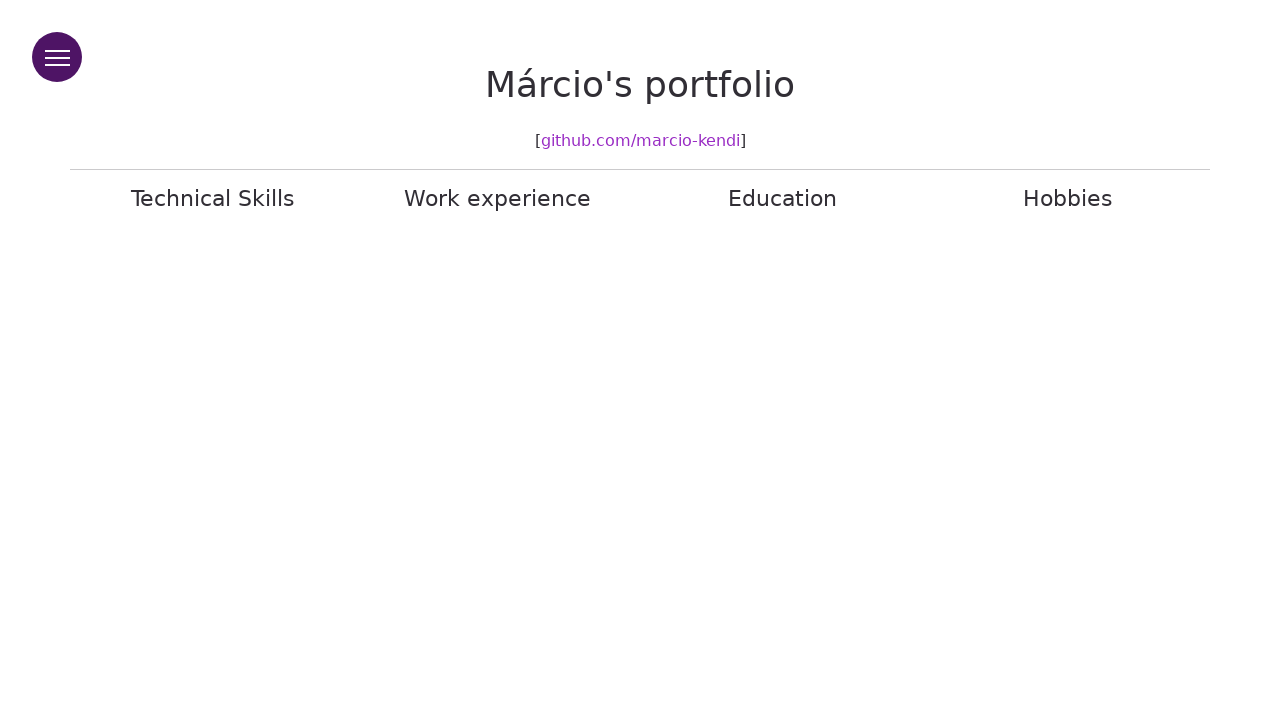

Clicked on technical skills section at (212, 200) on #technical
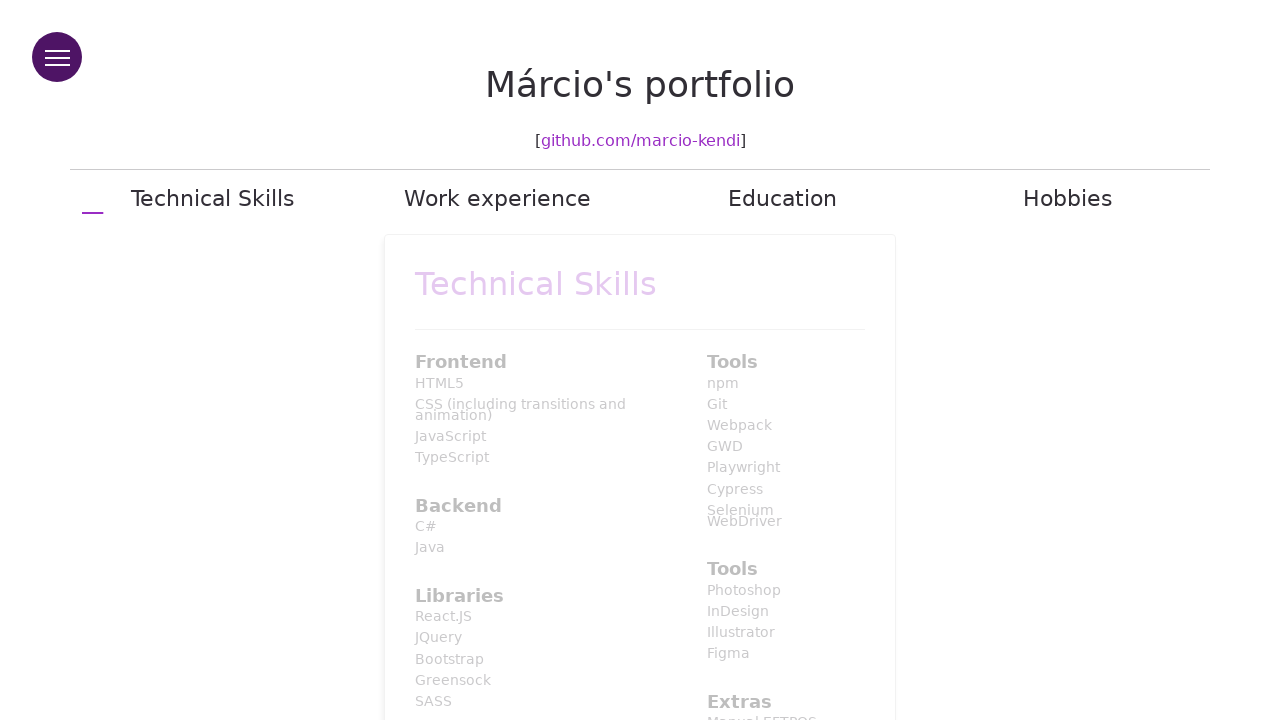

Clicked on experience section at (498, 200) on #experience
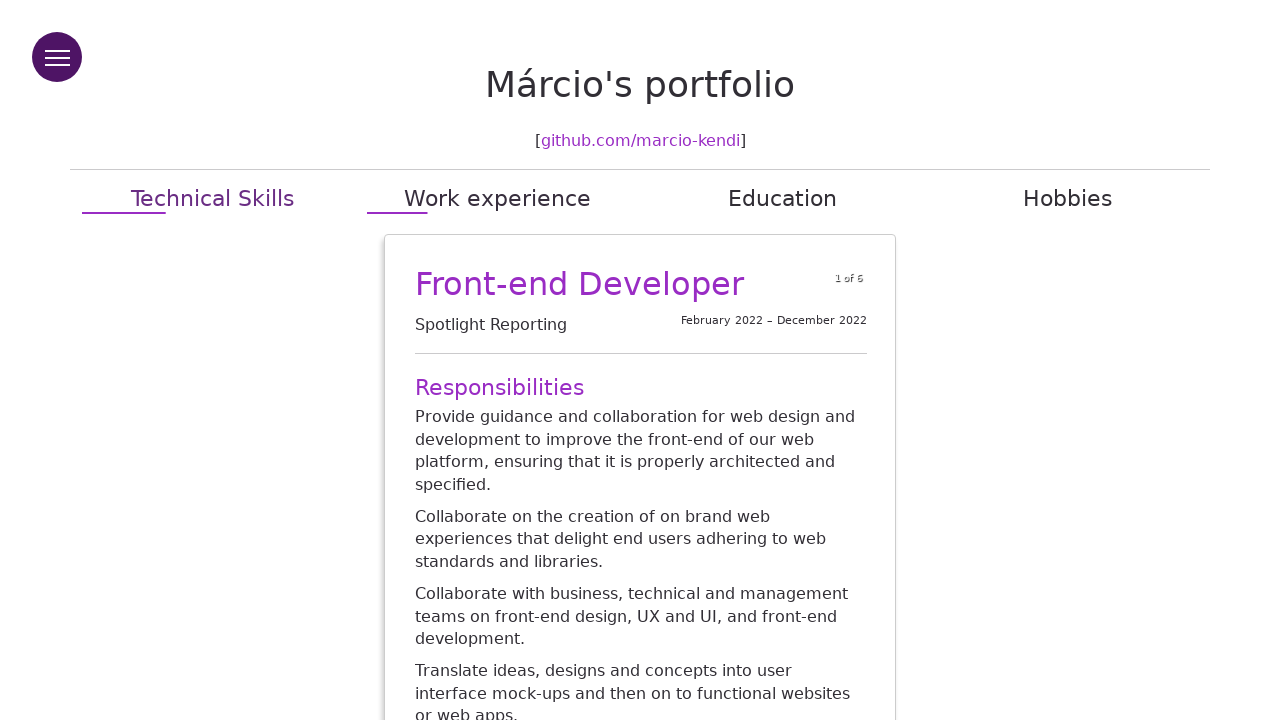

Clicked on education section at (782, 200) on #education
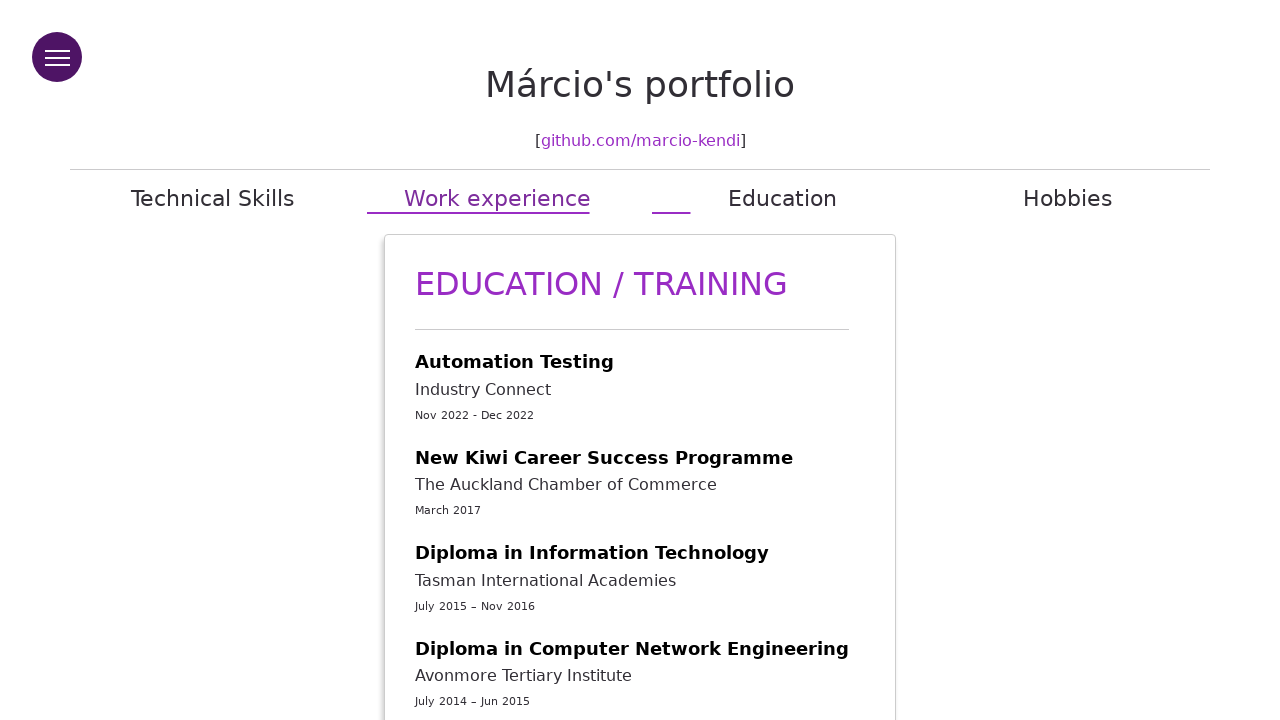

Clicked on hobbies section at (1068, 200) on #hobbies
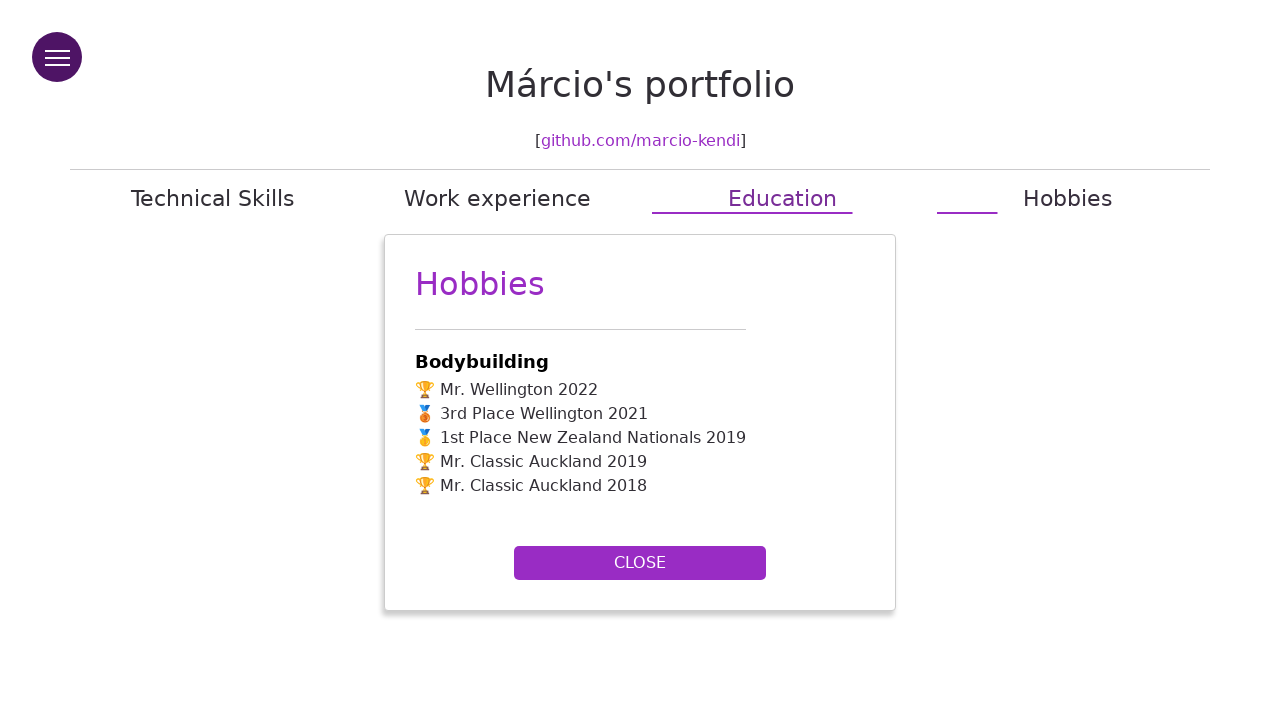

Clicked on burger menu at (57, 57) on #burgerMenu
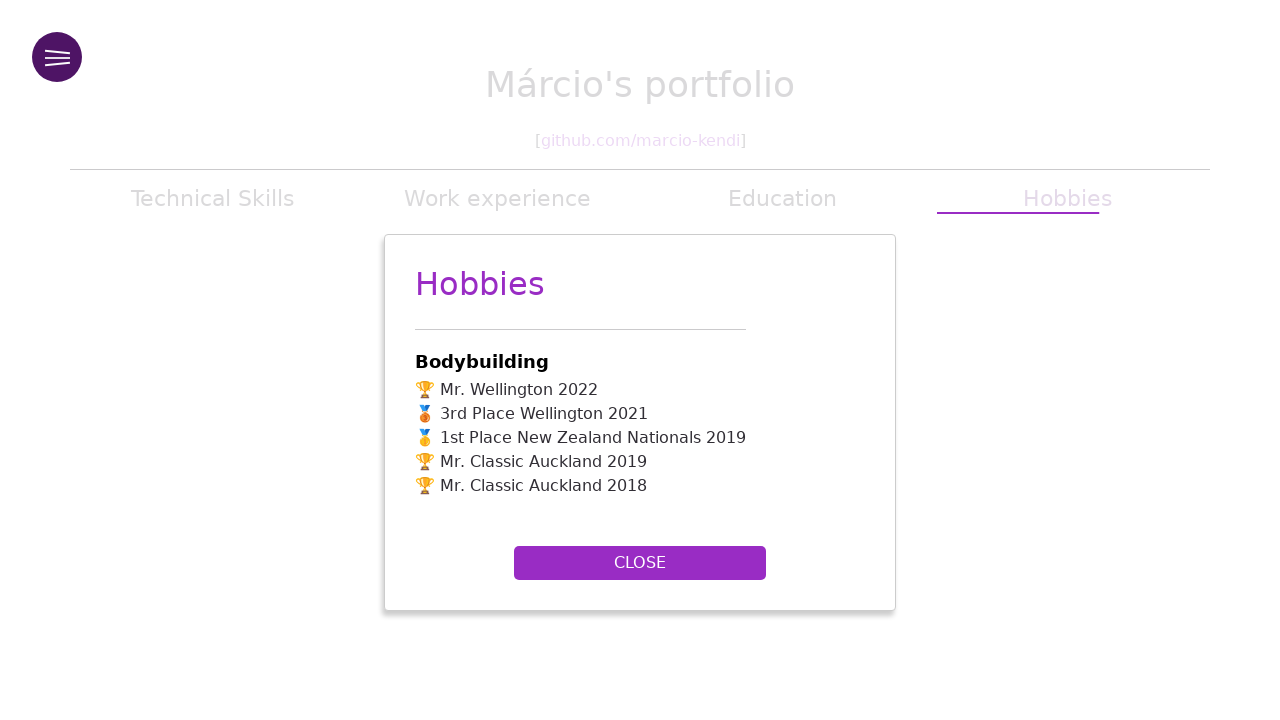

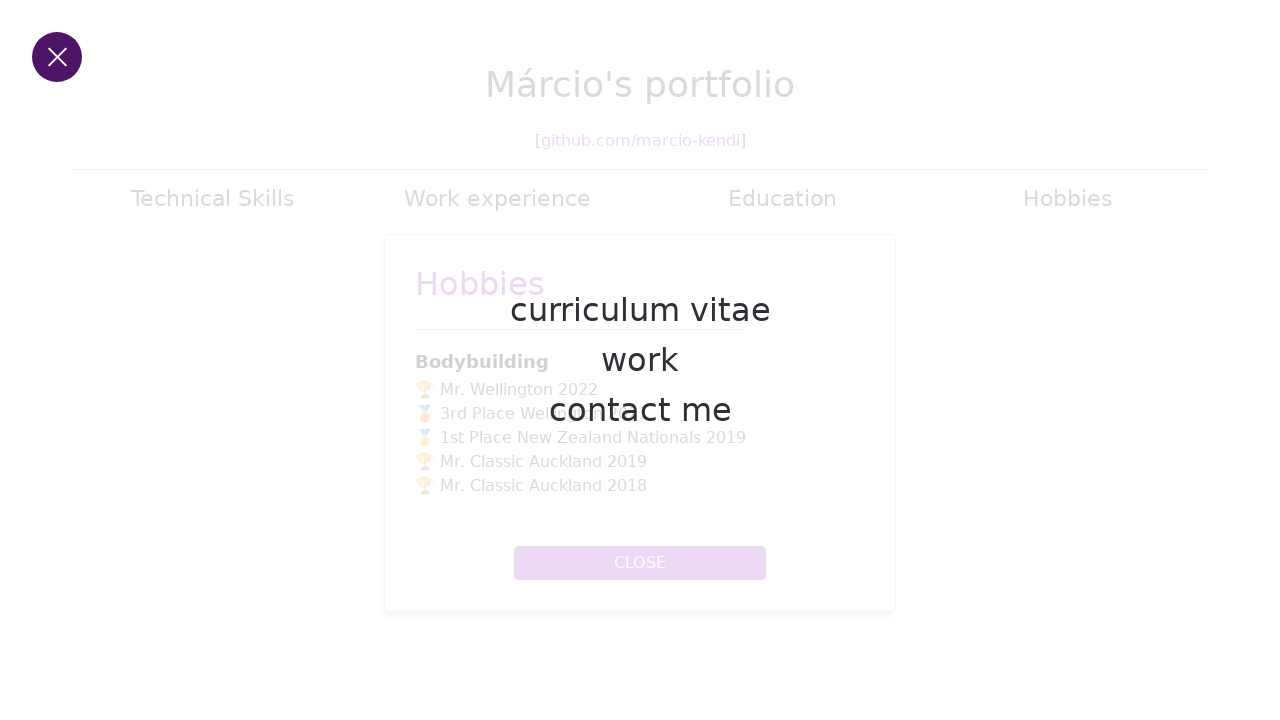